Tests horizontal slider by clicking it and using arrow keys to change values, verifying the displayed value updates correctly.

Starting URL: https://the-internet.herokuapp.com/horizontal_slider

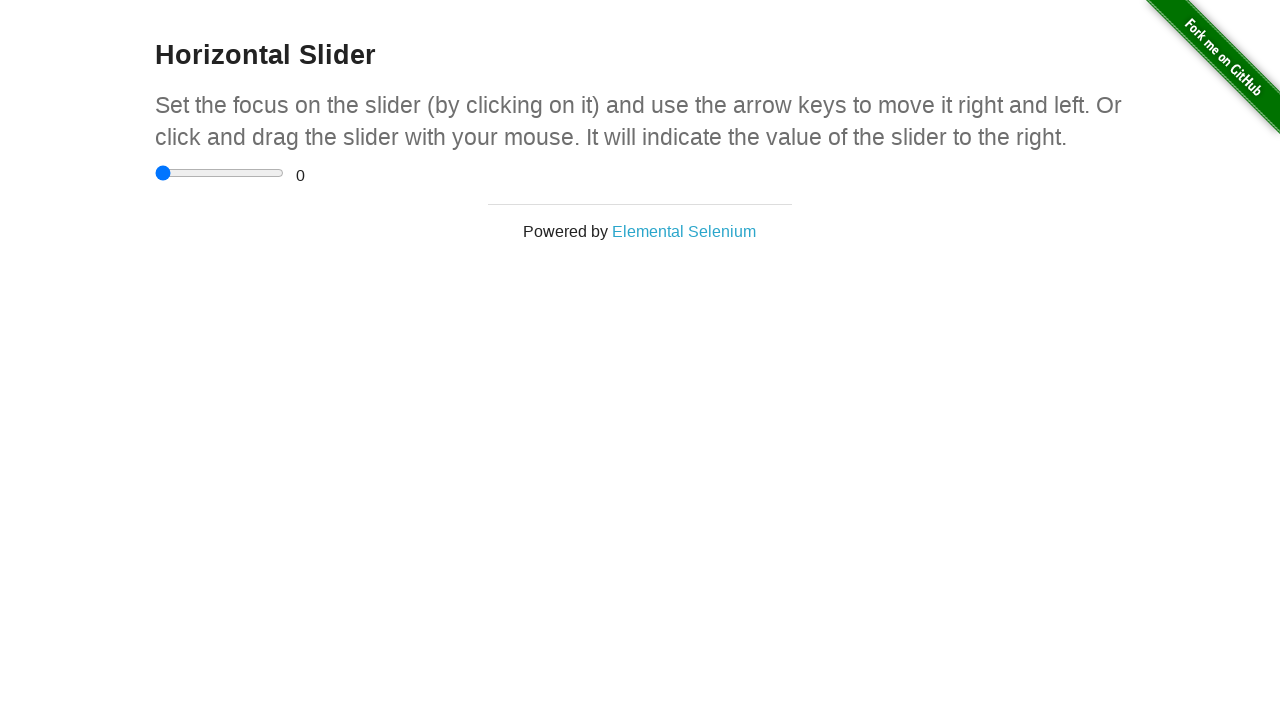

Waited for h3 title element to load
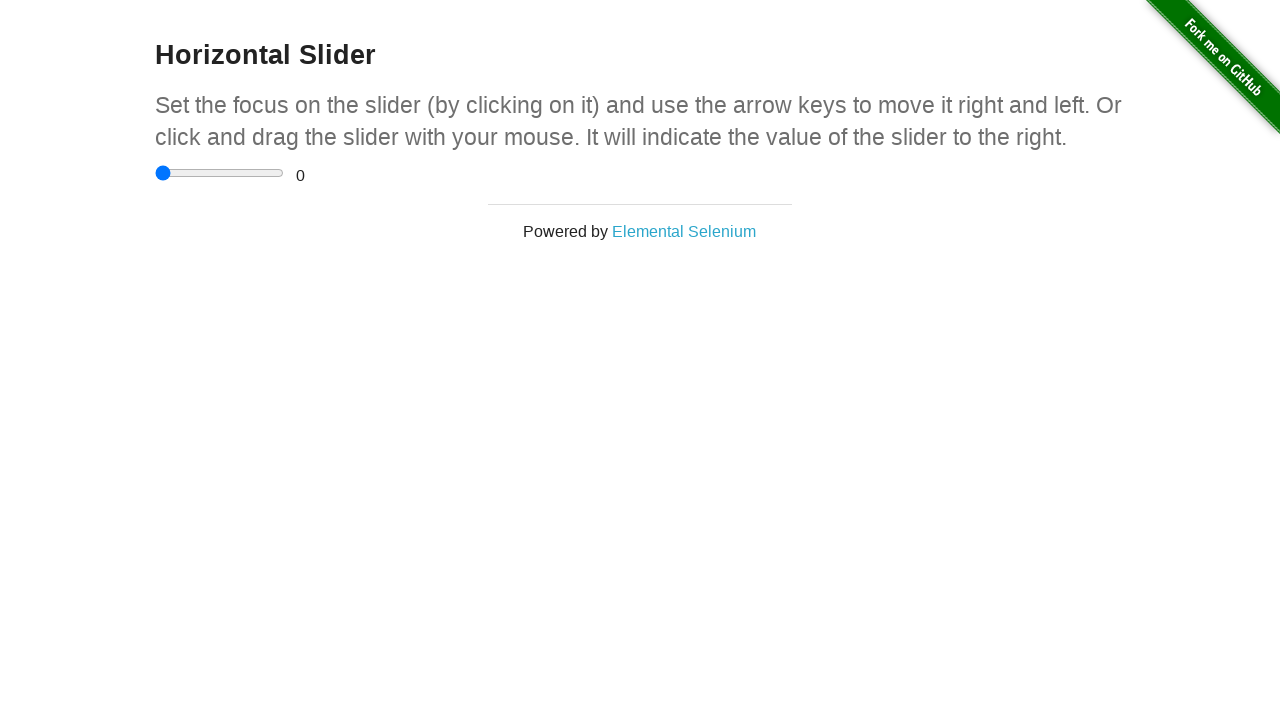

Verified page title contains 'Horizontal Slider'
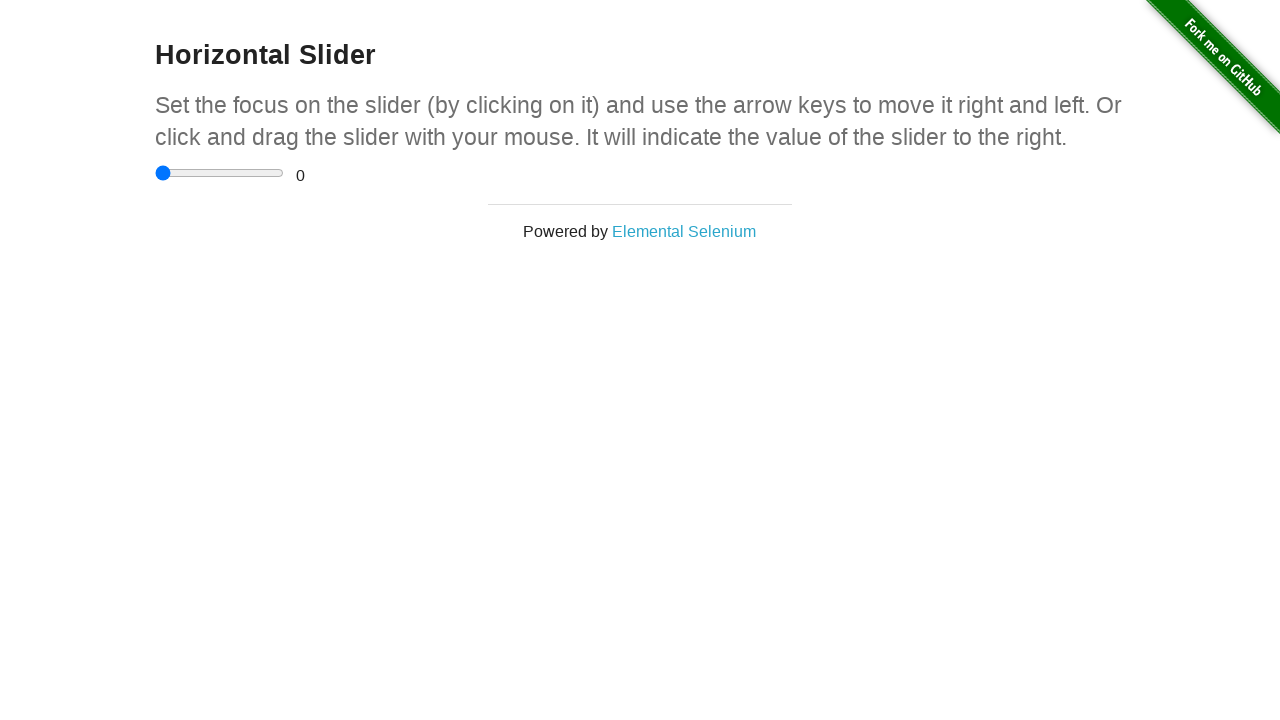

Clicked on the horizontal slider element at (220, 173) on input[type='range']
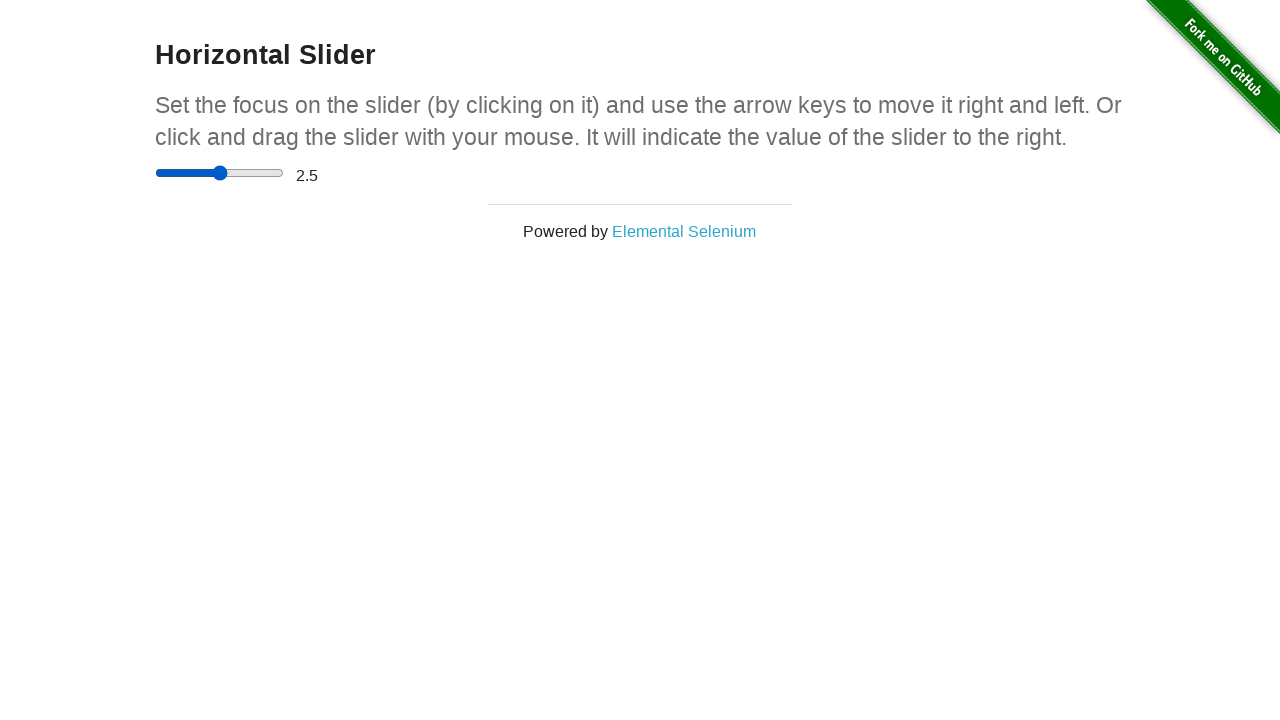

Verified initial slider value is 2.5
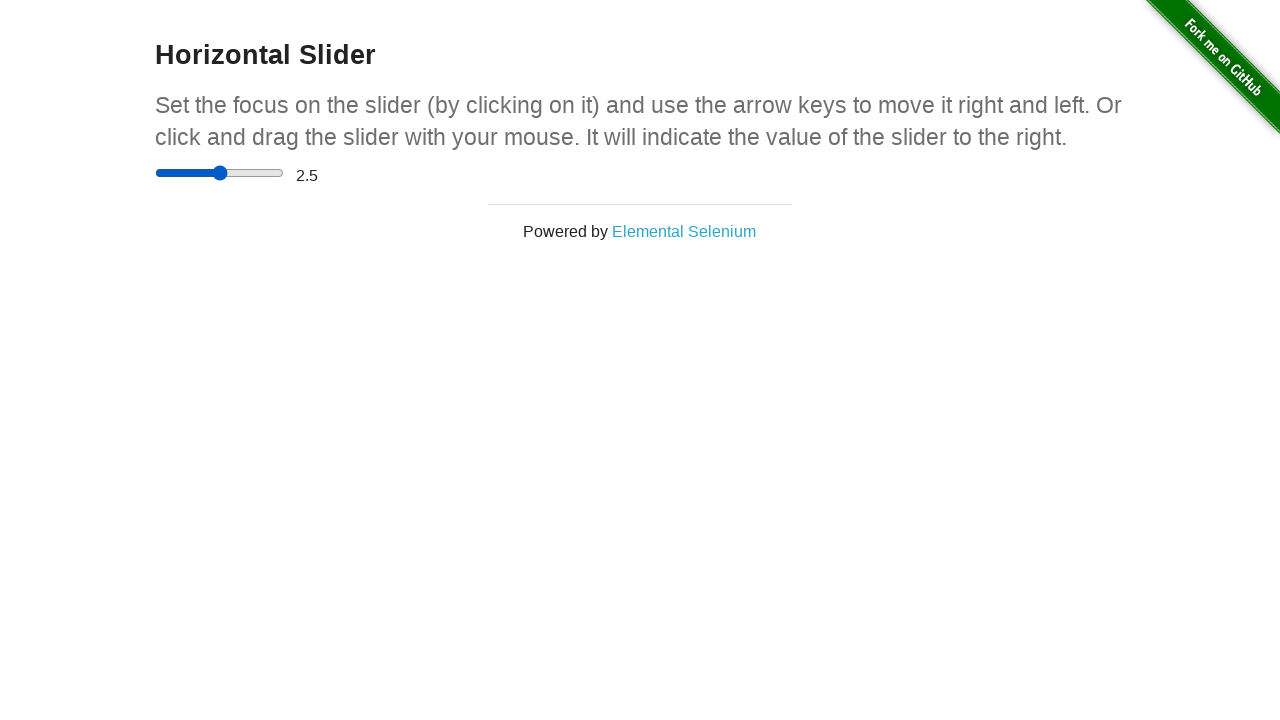

Pressed ArrowUp key once on slider on input[type='range']
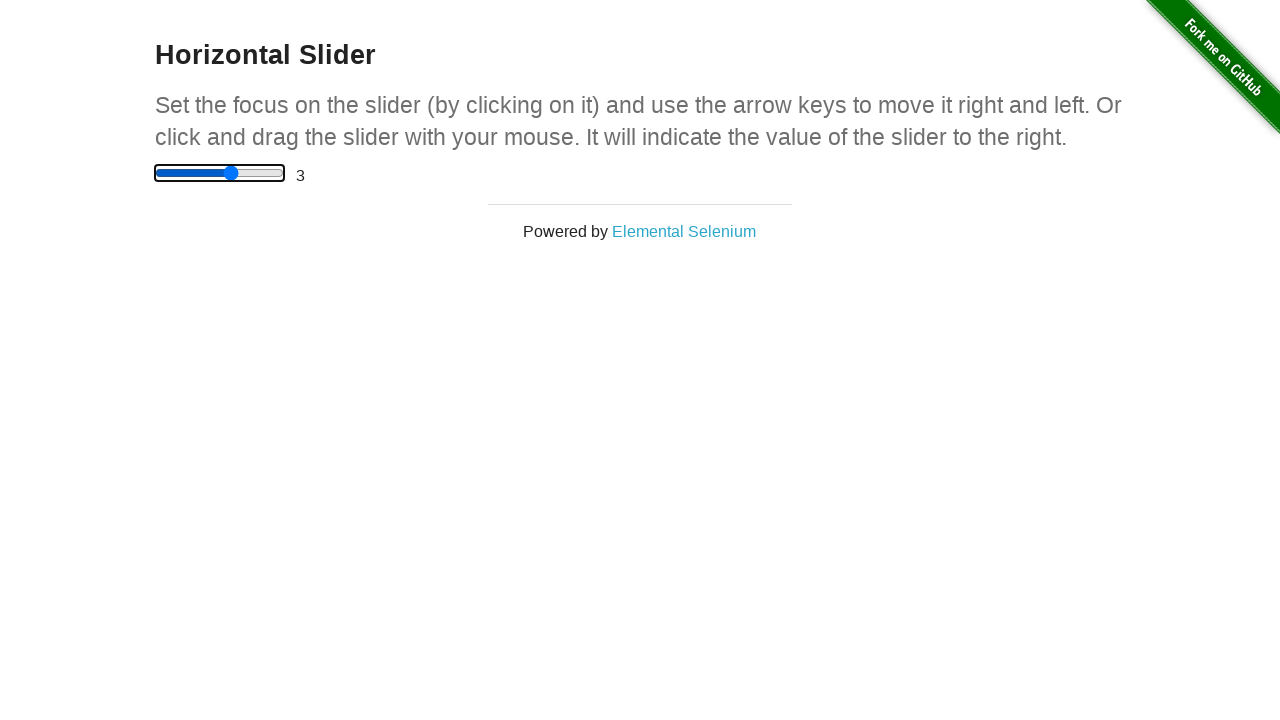

Verified slider value increased to 3
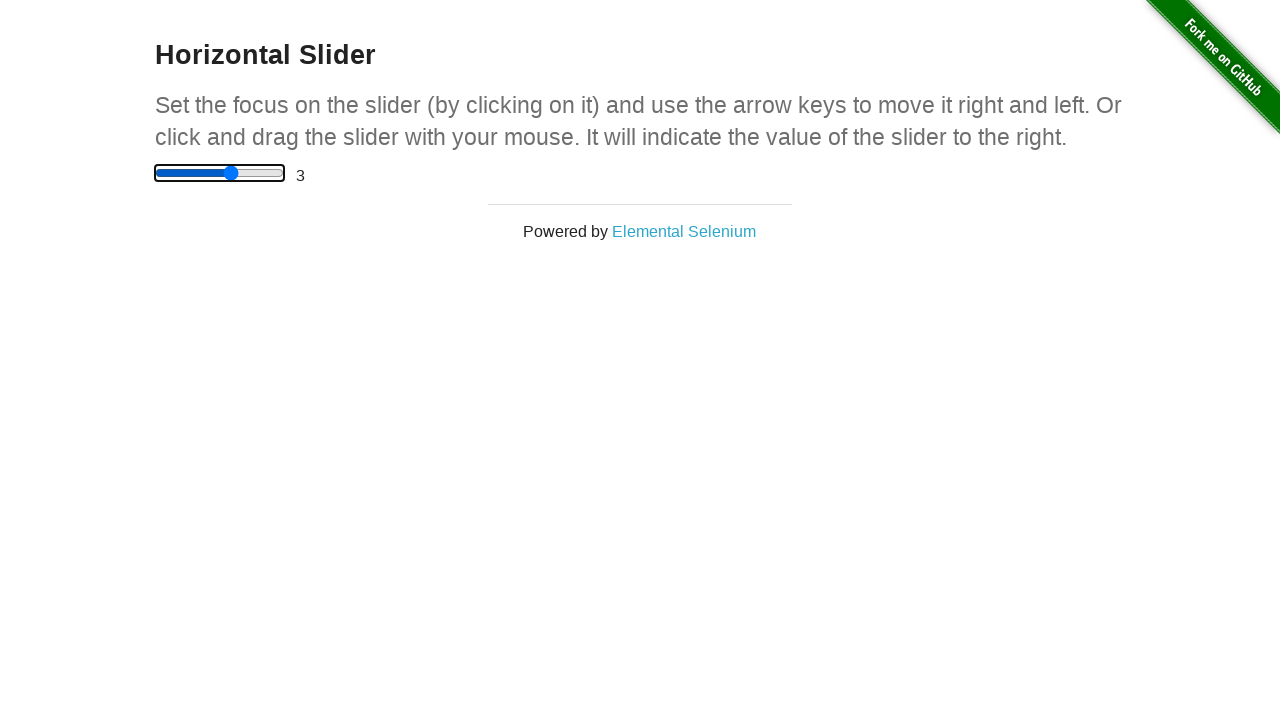

Pressed ArrowUp key again on slider on input[type='range']
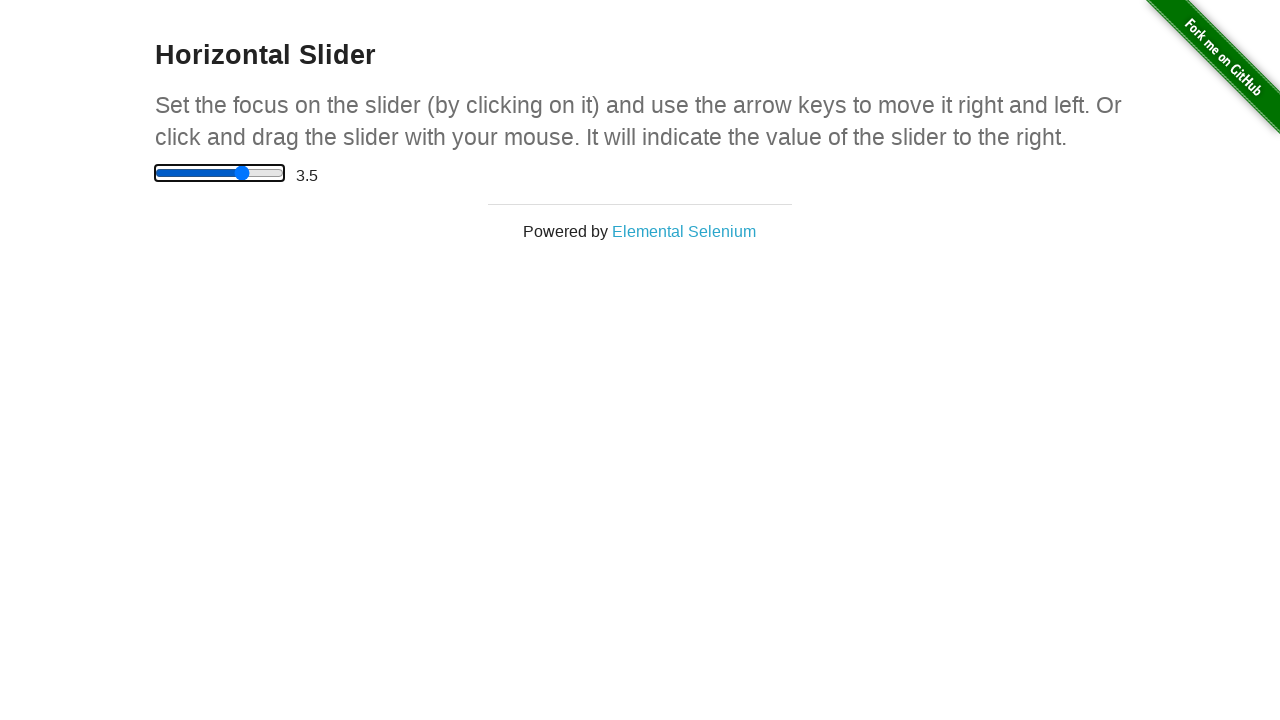

Verified slider value increased to 3.5
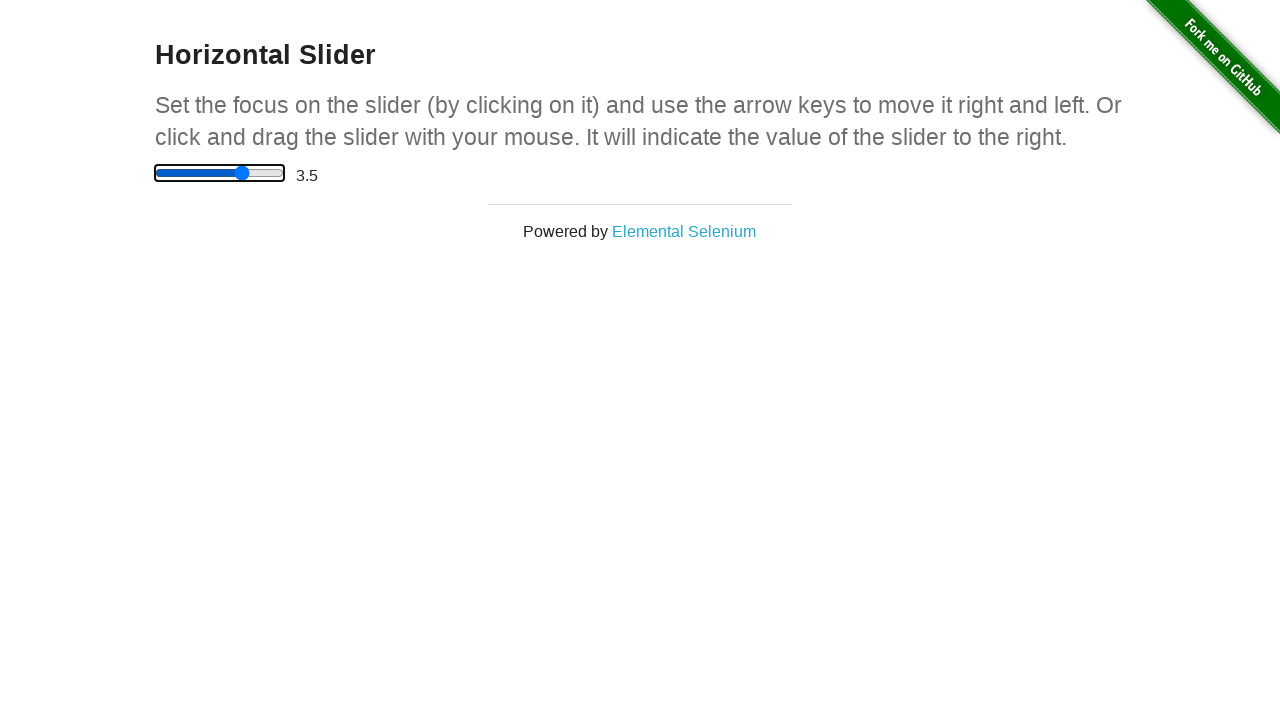

Pressed ArrowUp key again on slider on input[type='range']
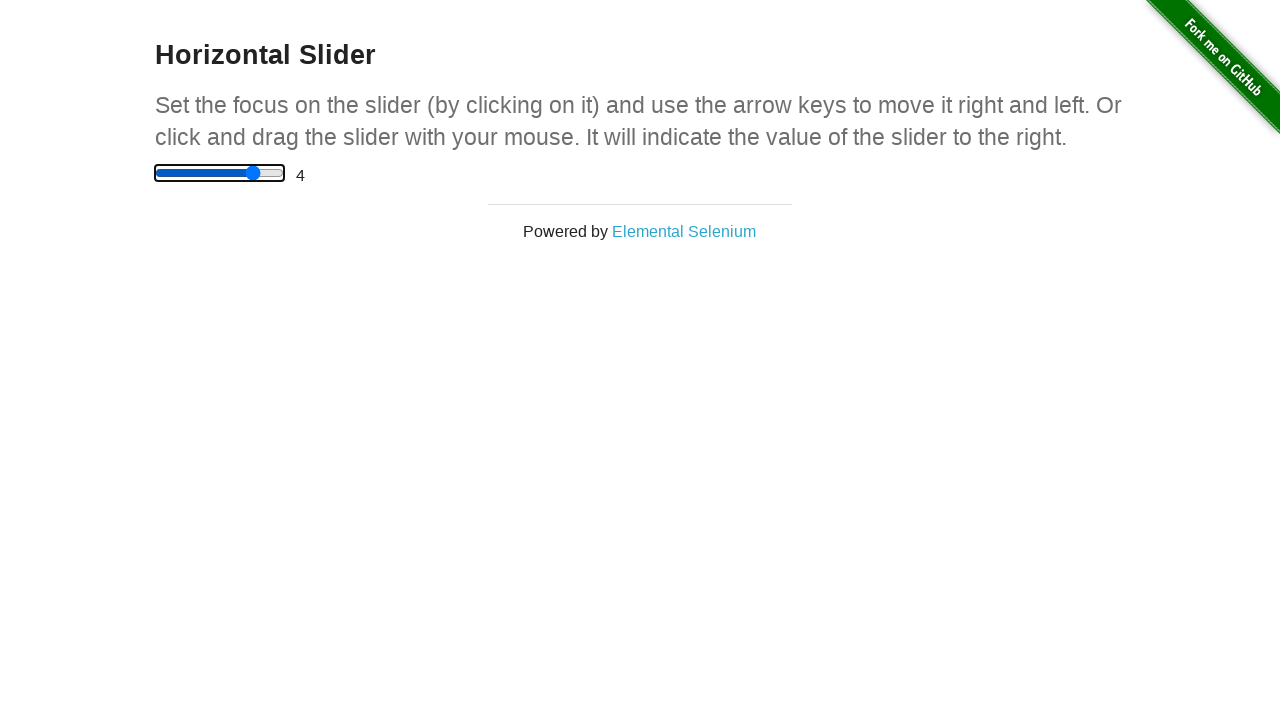

Verified slider value increased to 4
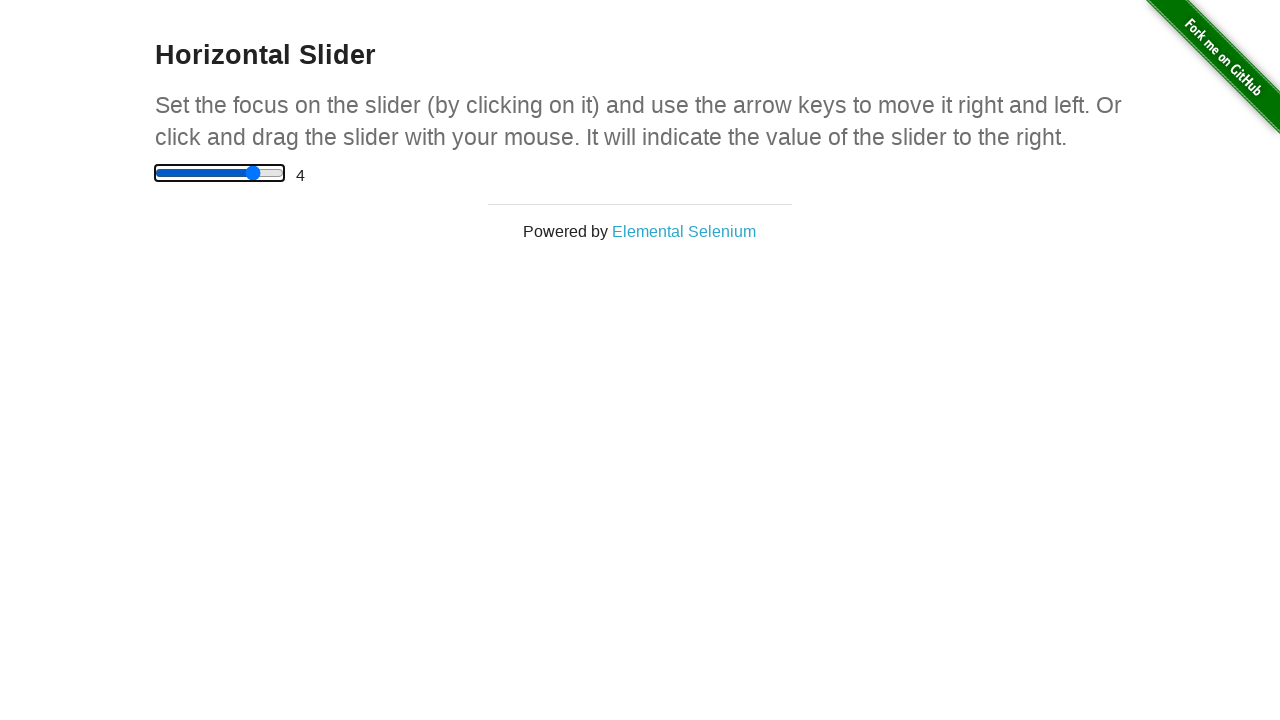

Pressed ArrowUp key again on slider on input[type='range']
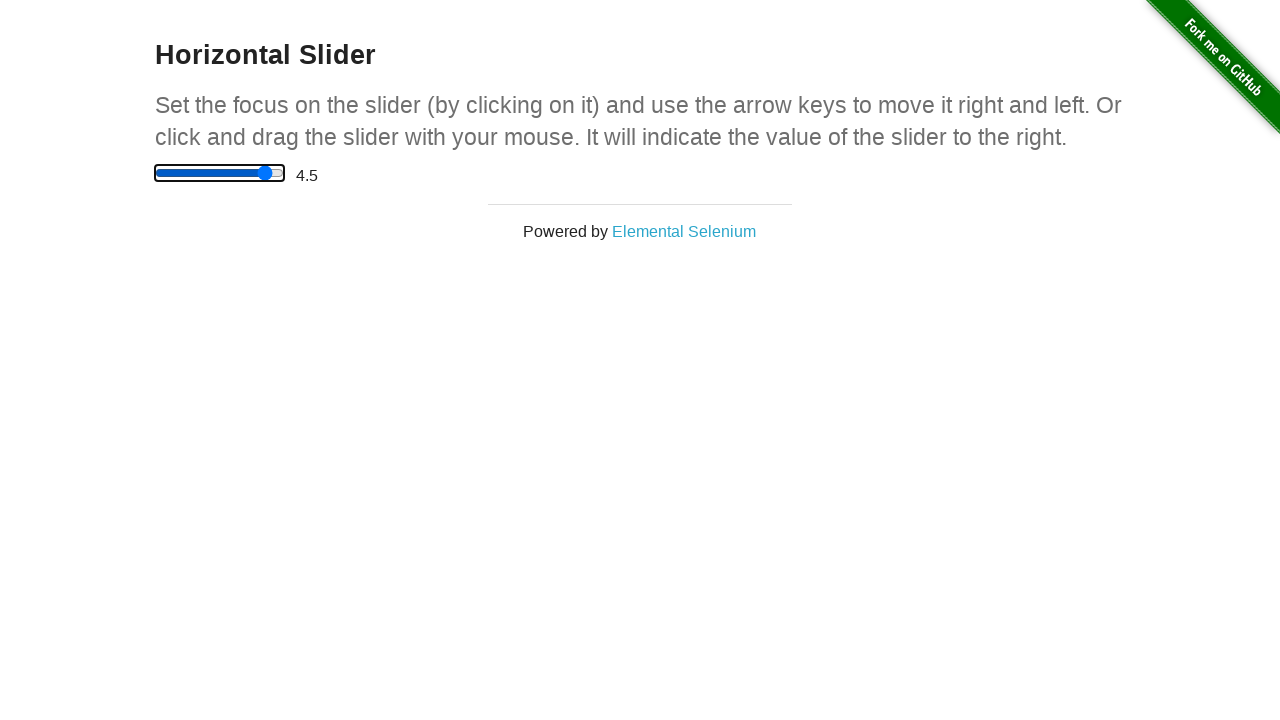

Verified slider value increased to 4.5
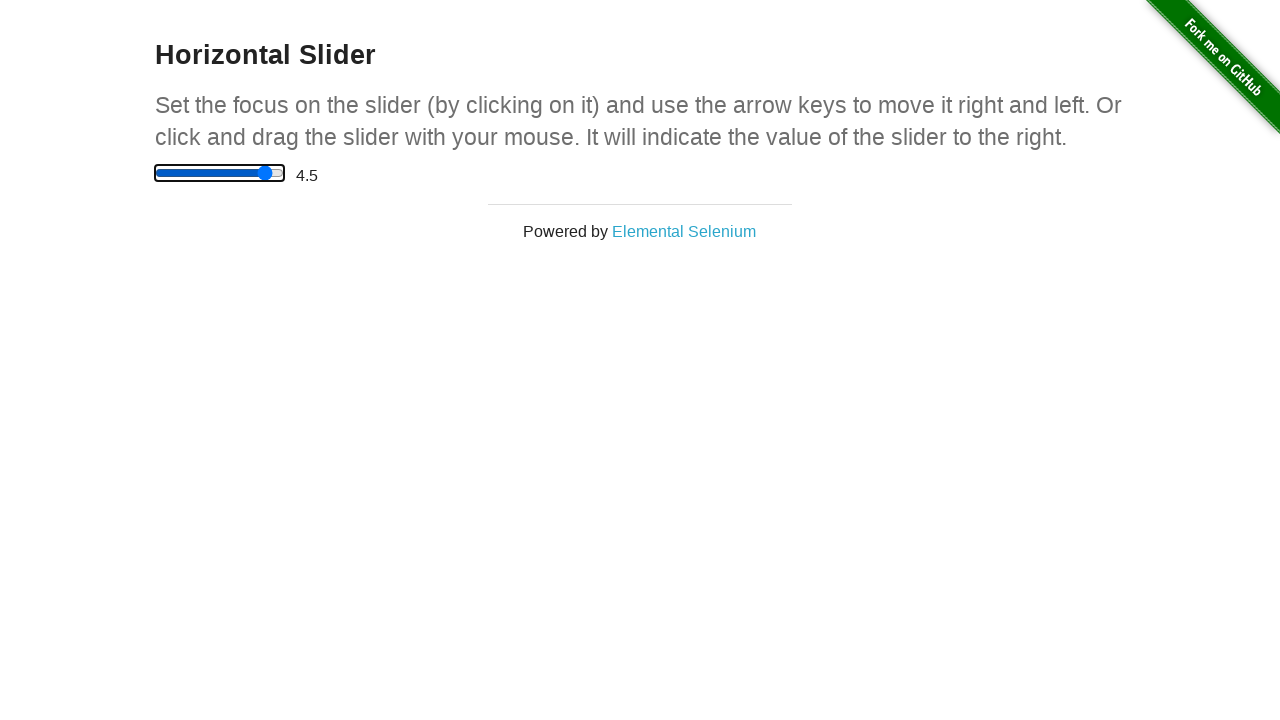

Pressed ArrowUp key again on slider on input[type='range']
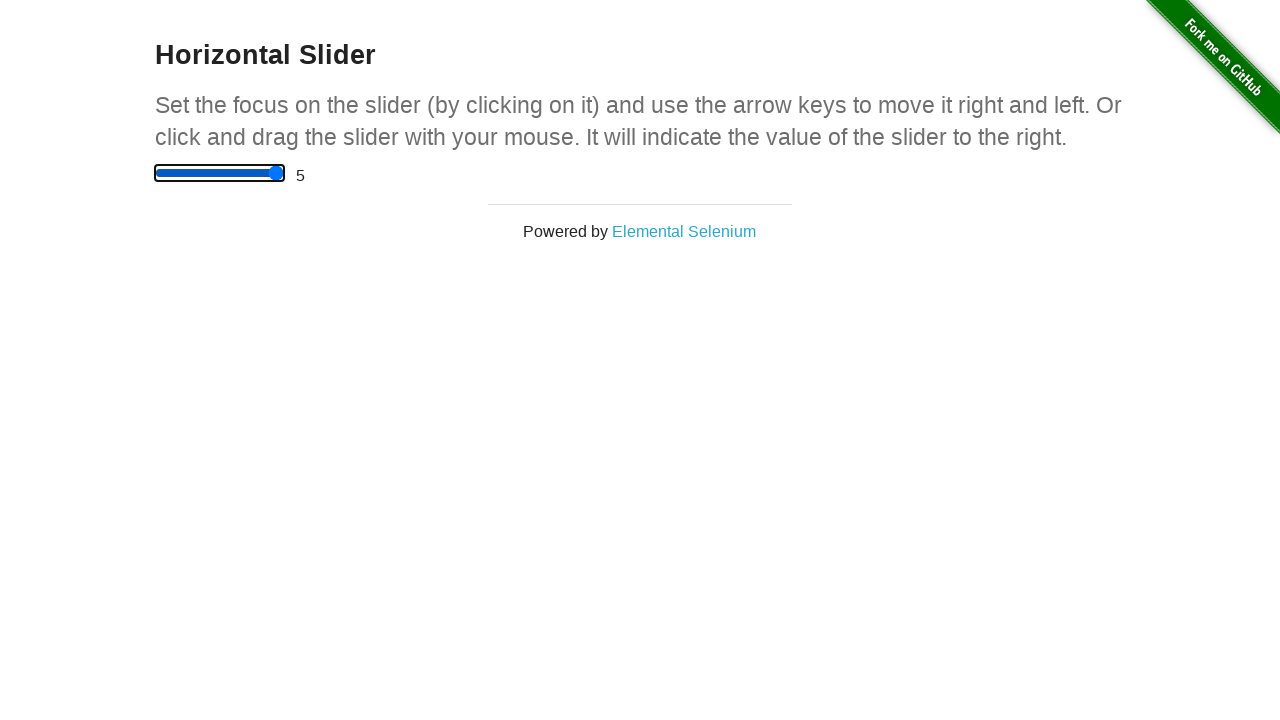

Verified slider value increased to maximum of 5
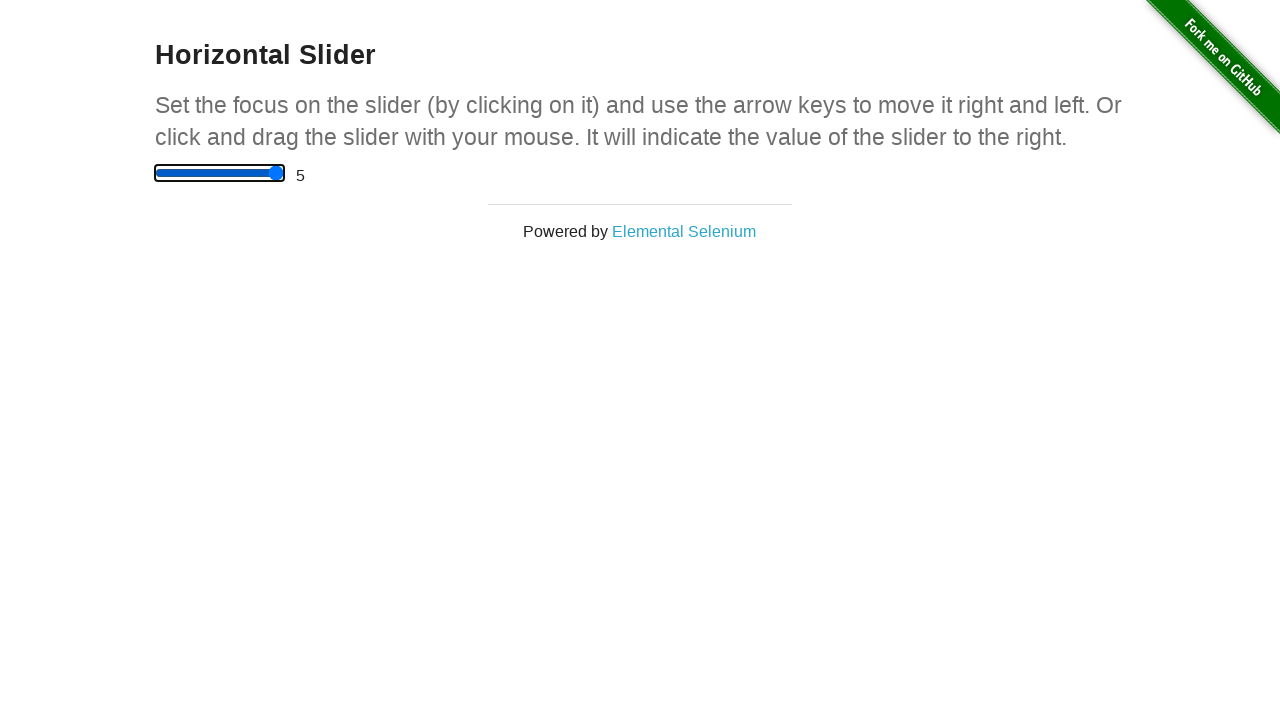

Pressed ArrowDown key once on slider on input[type='range']
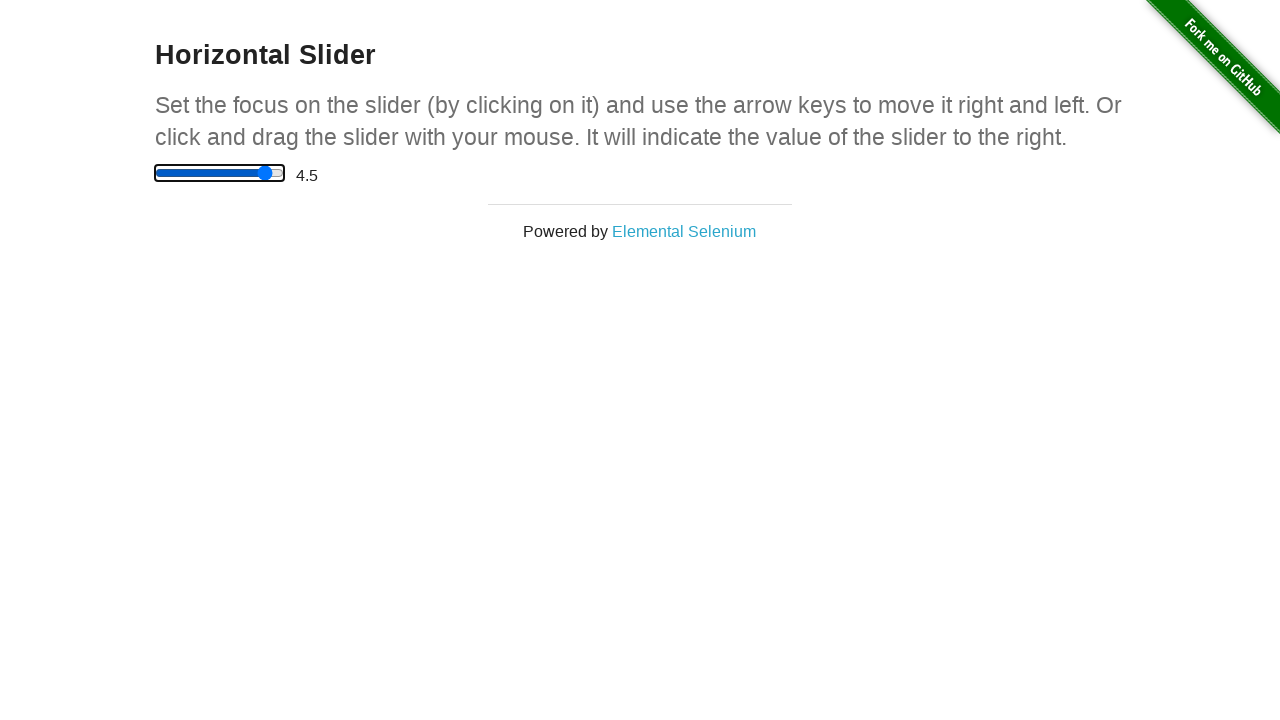

Pressed ArrowDown key again on slider on input[type='range']
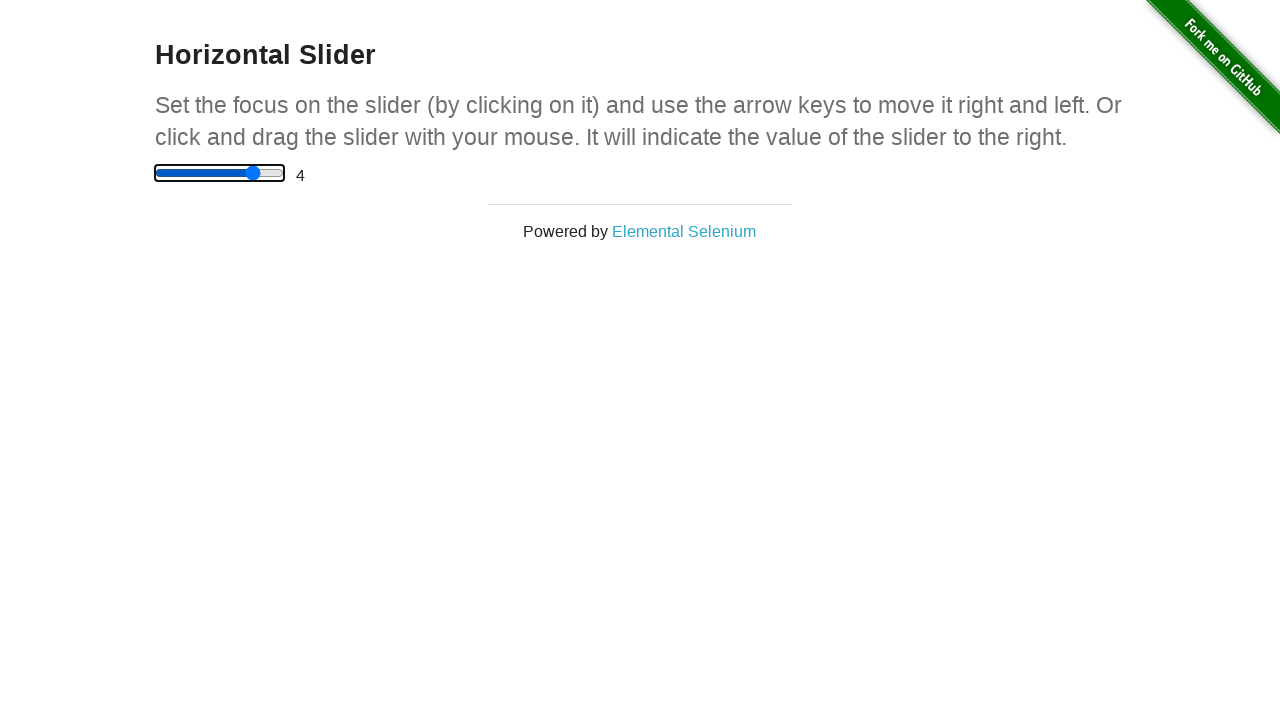

Pressed ArrowDown key again on slider on input[type='range']
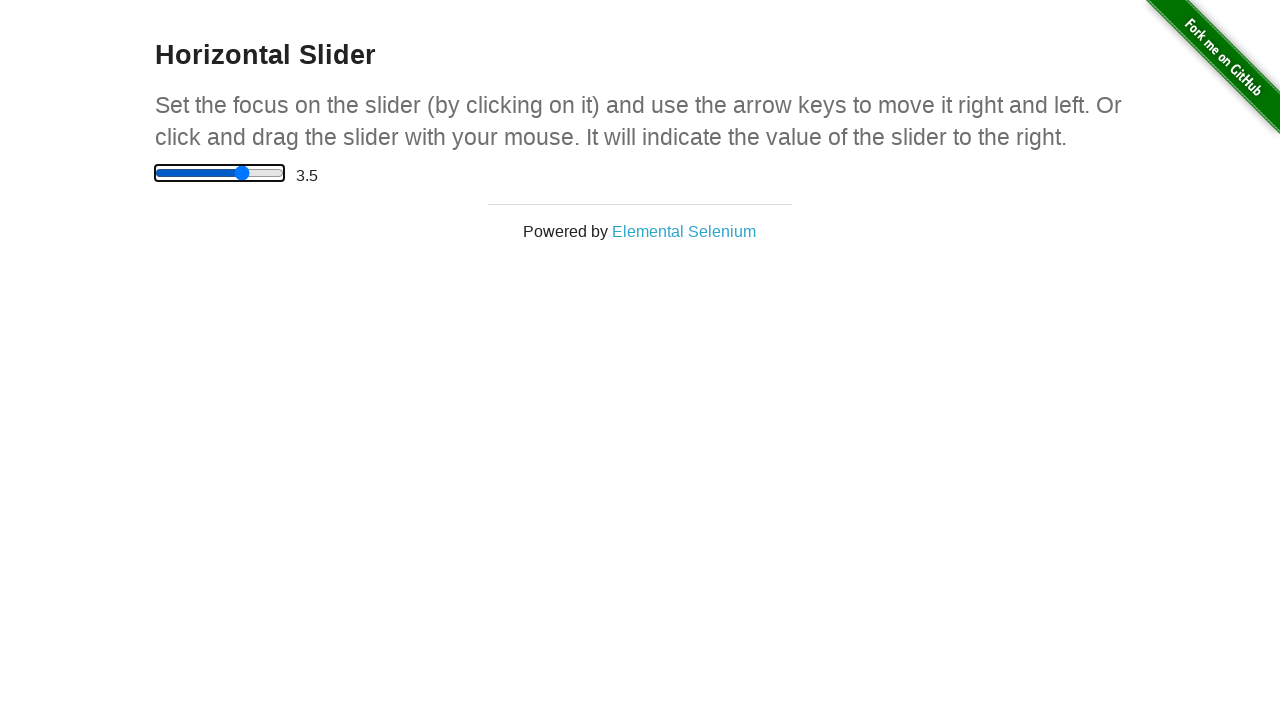

Pressed ArrowDown key again on slider on input[type='range']
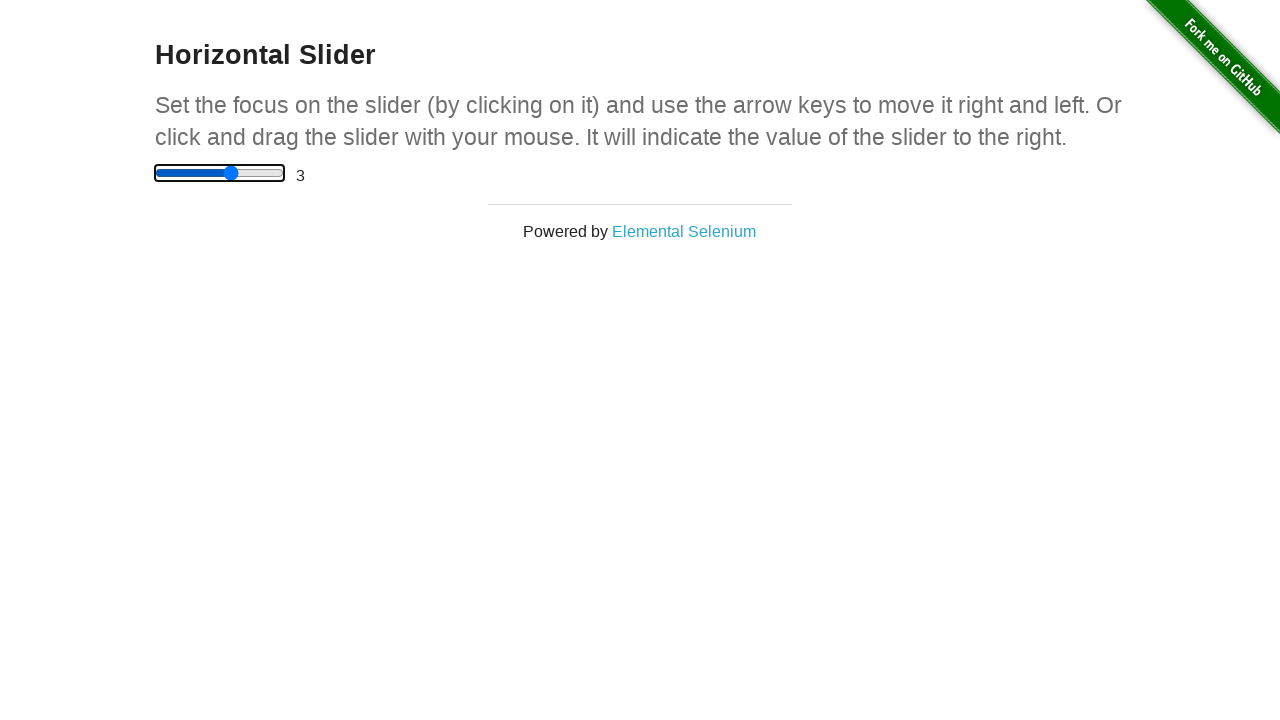

Pressed ArrowDown key again on slider on input[type='range']
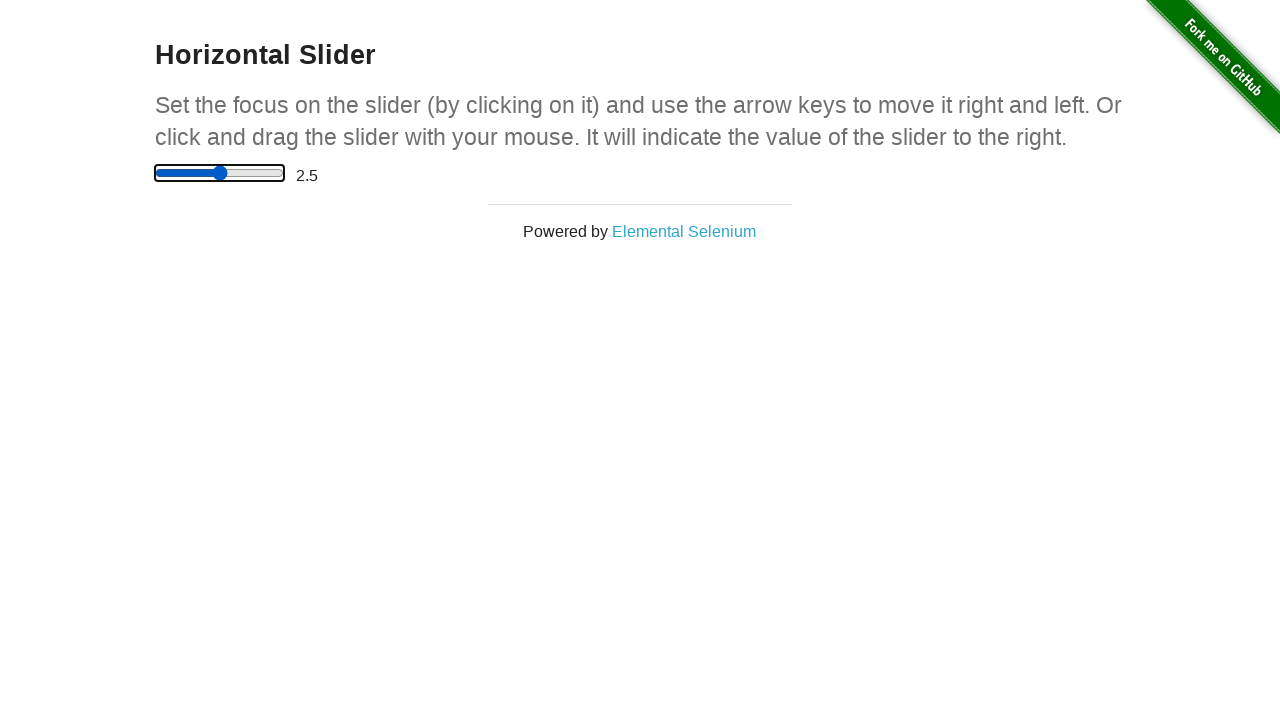

Pressed ArrowDown key again on slider on input[type='range']
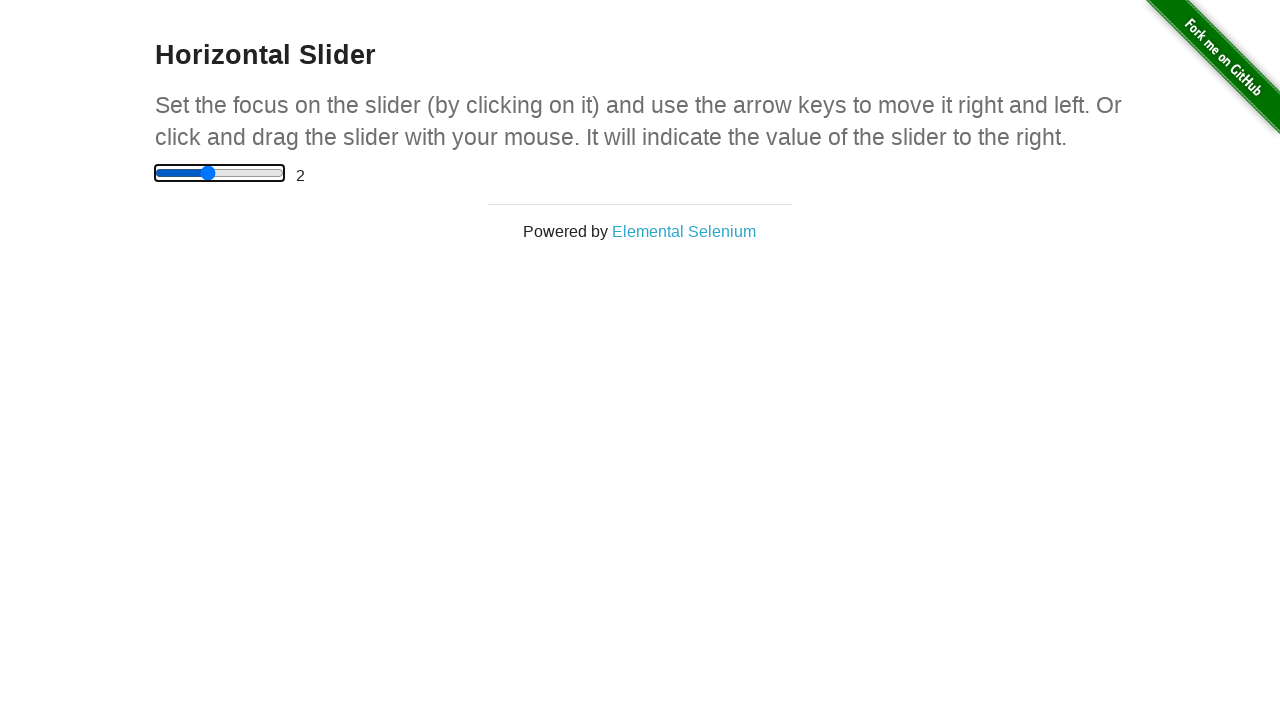

Verified slider value decreased to 2
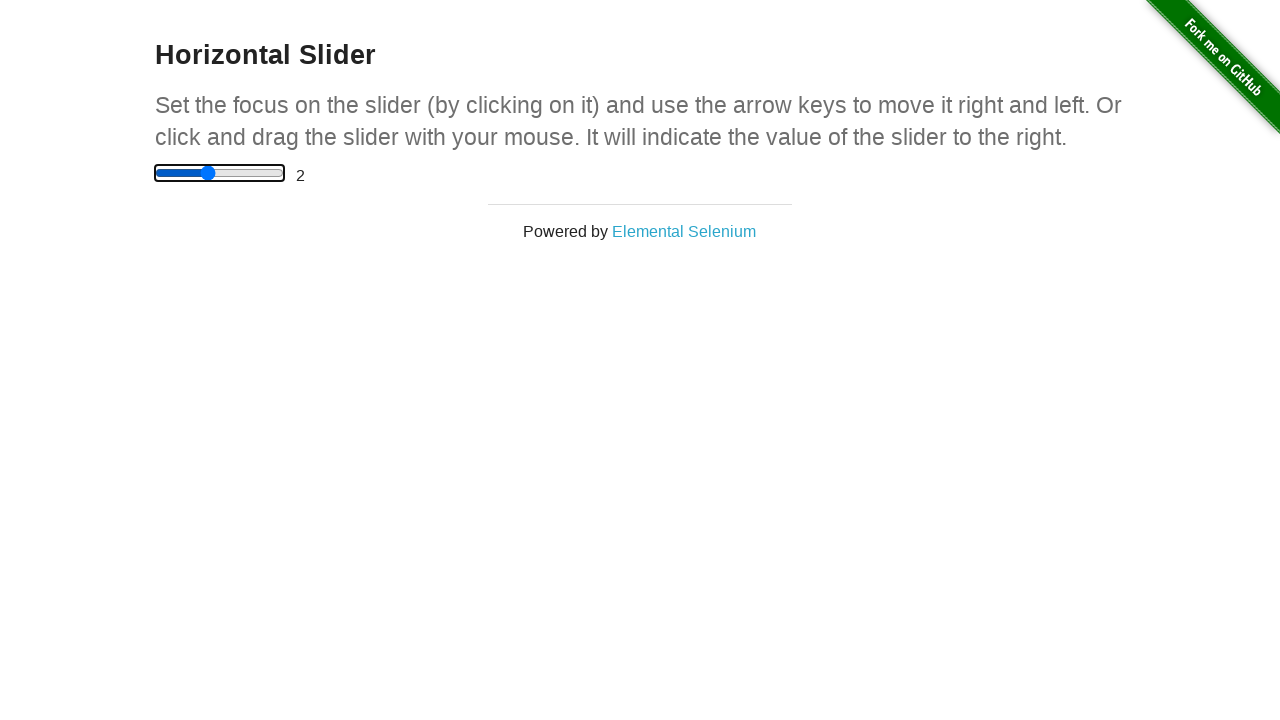

Pressed ArrowDown key on slider on input[type='range']
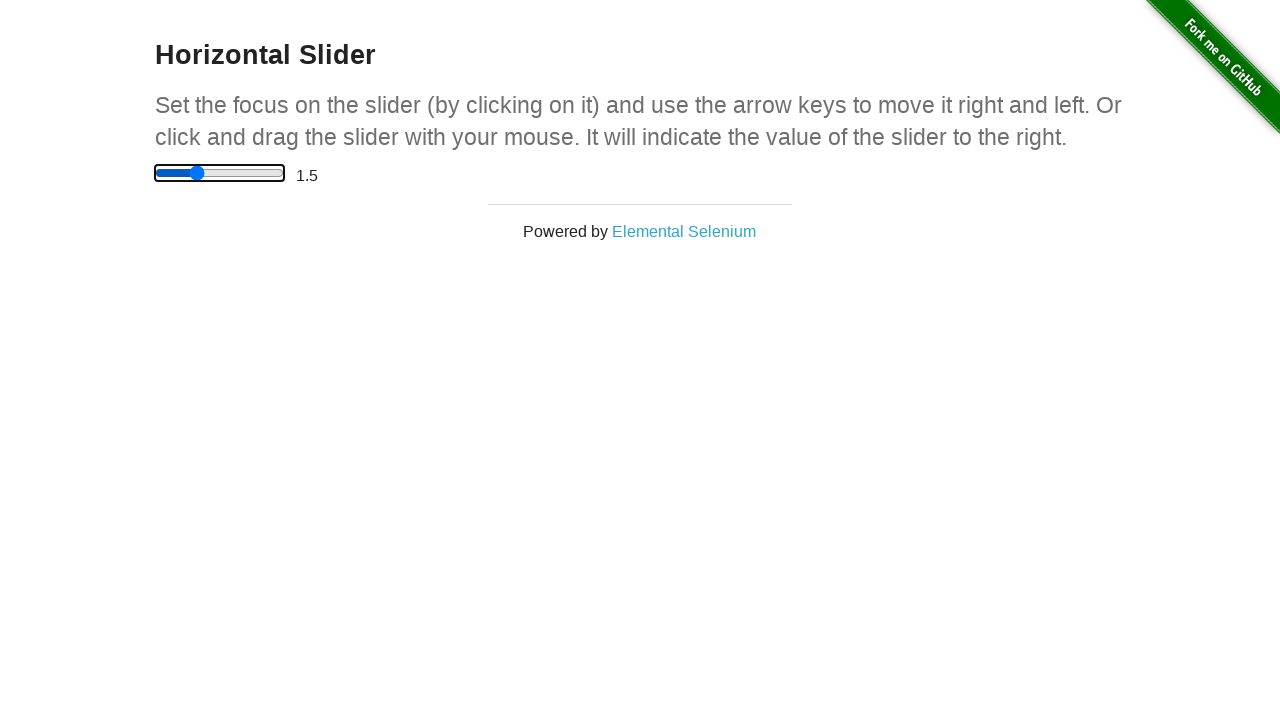

Verified slider value decreased to 1.5
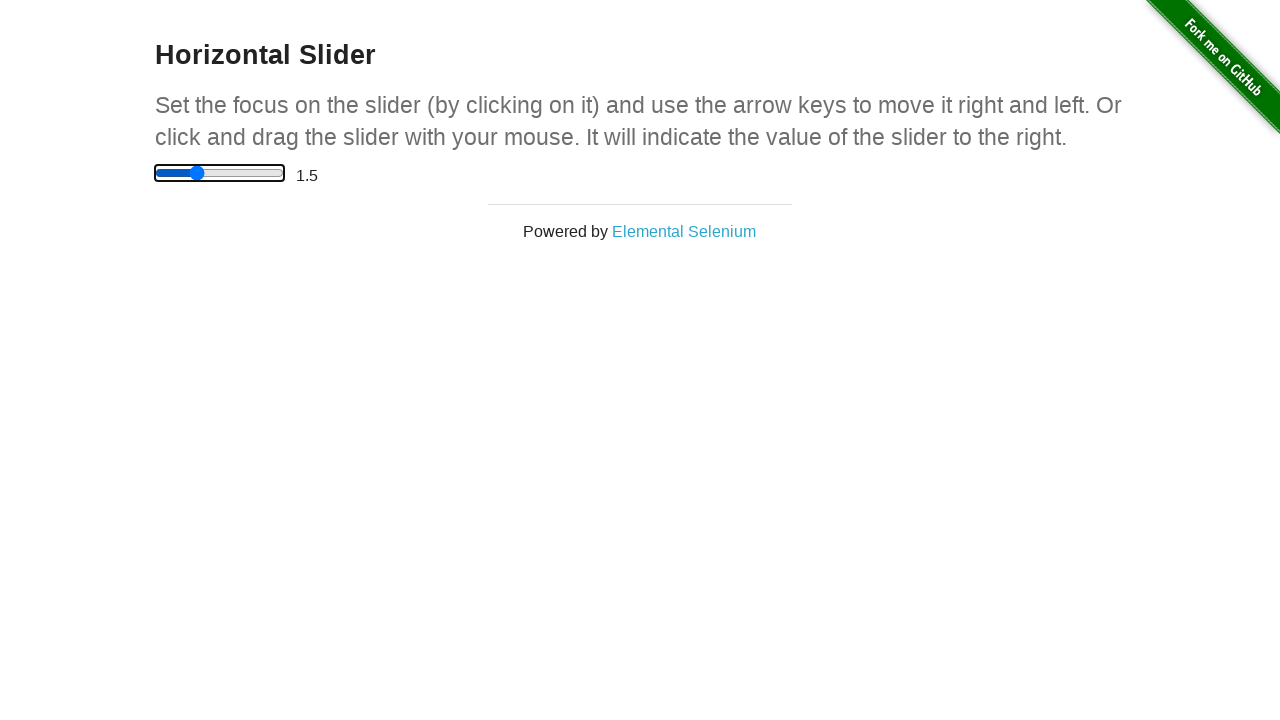

Pressed ArrowDown key on slider on input[type='range']
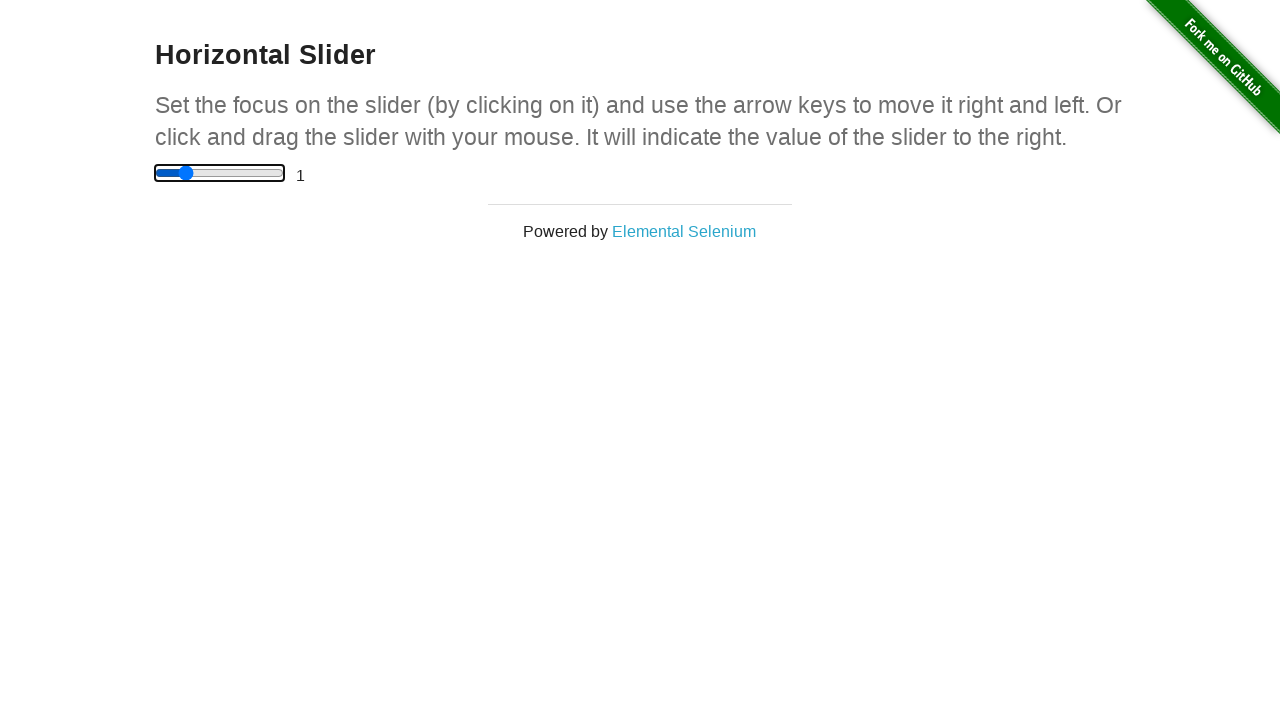

Verified slider value decreased to 1
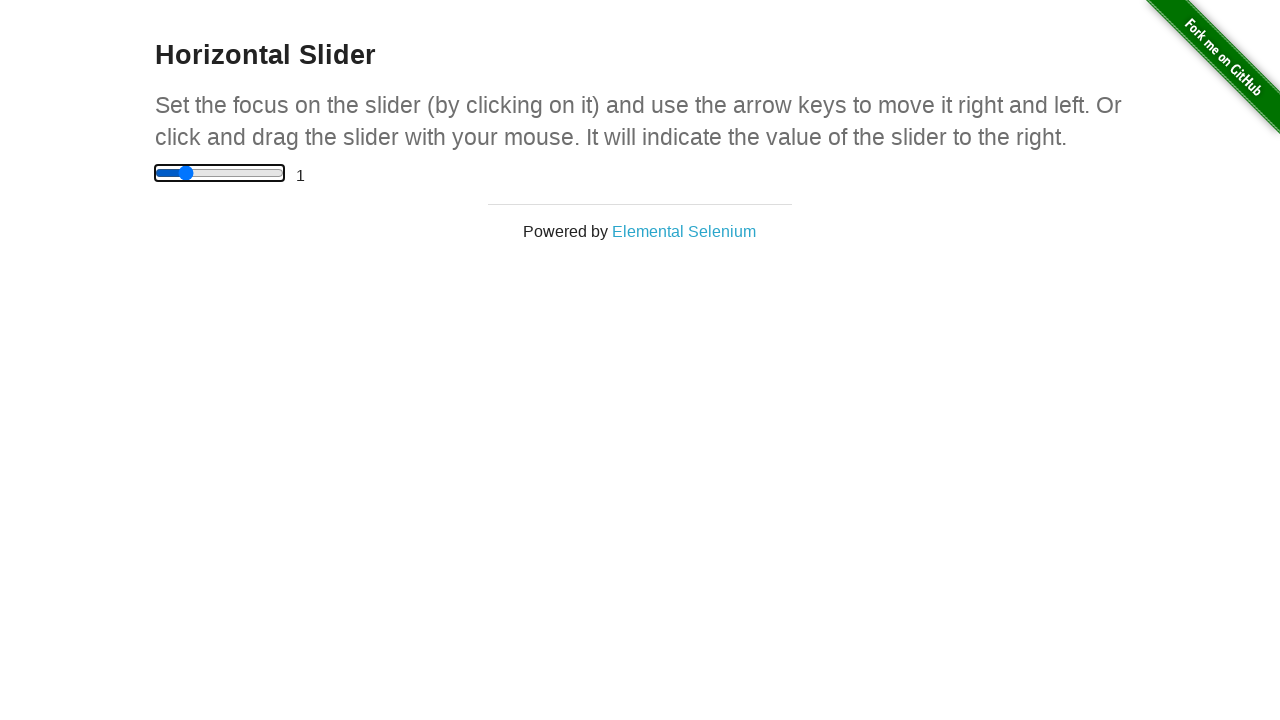

Pressed ArrowDown key on slider on input[type='range']
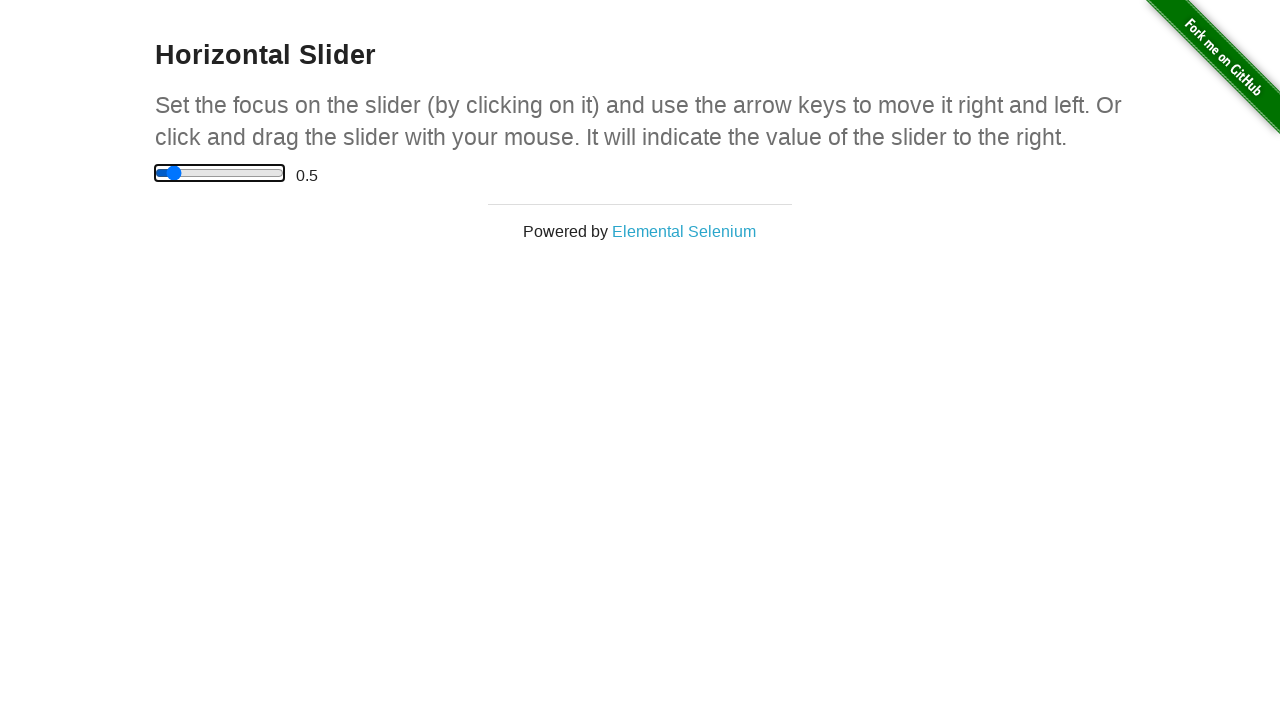

Verified slider value decreased to 0.5
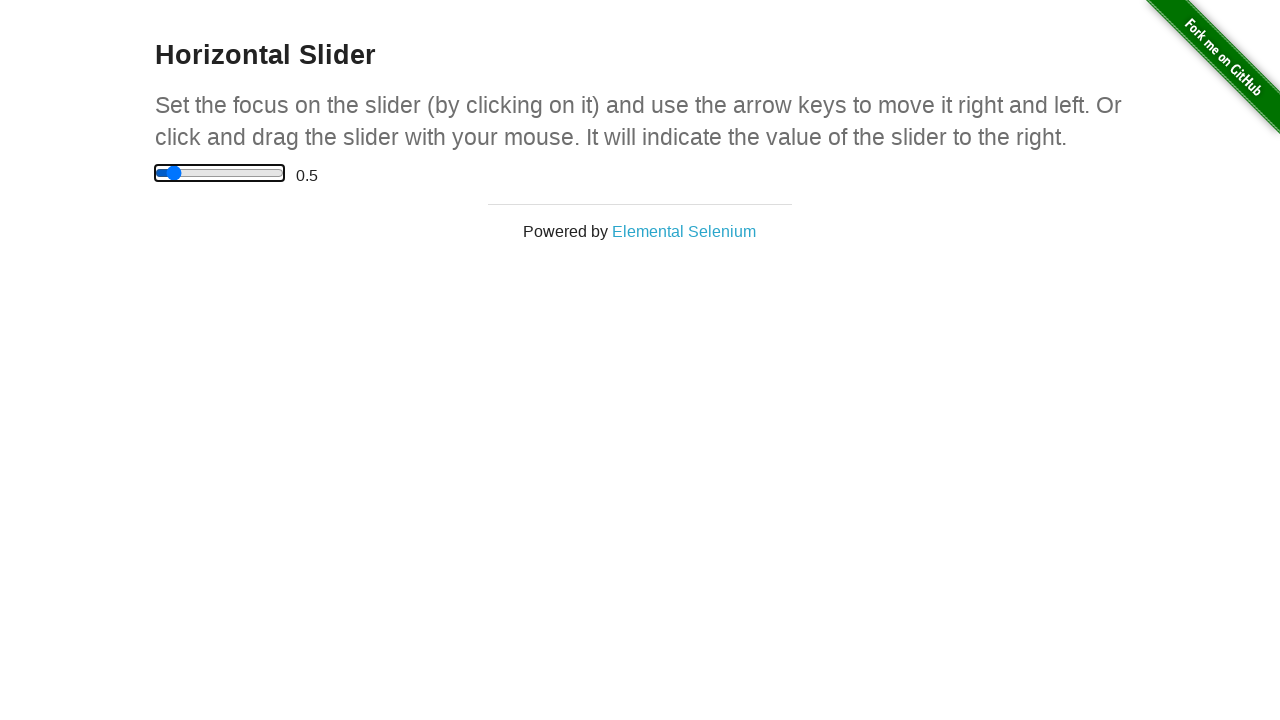

Pressed ArrowDown key on slider on input[type='range']
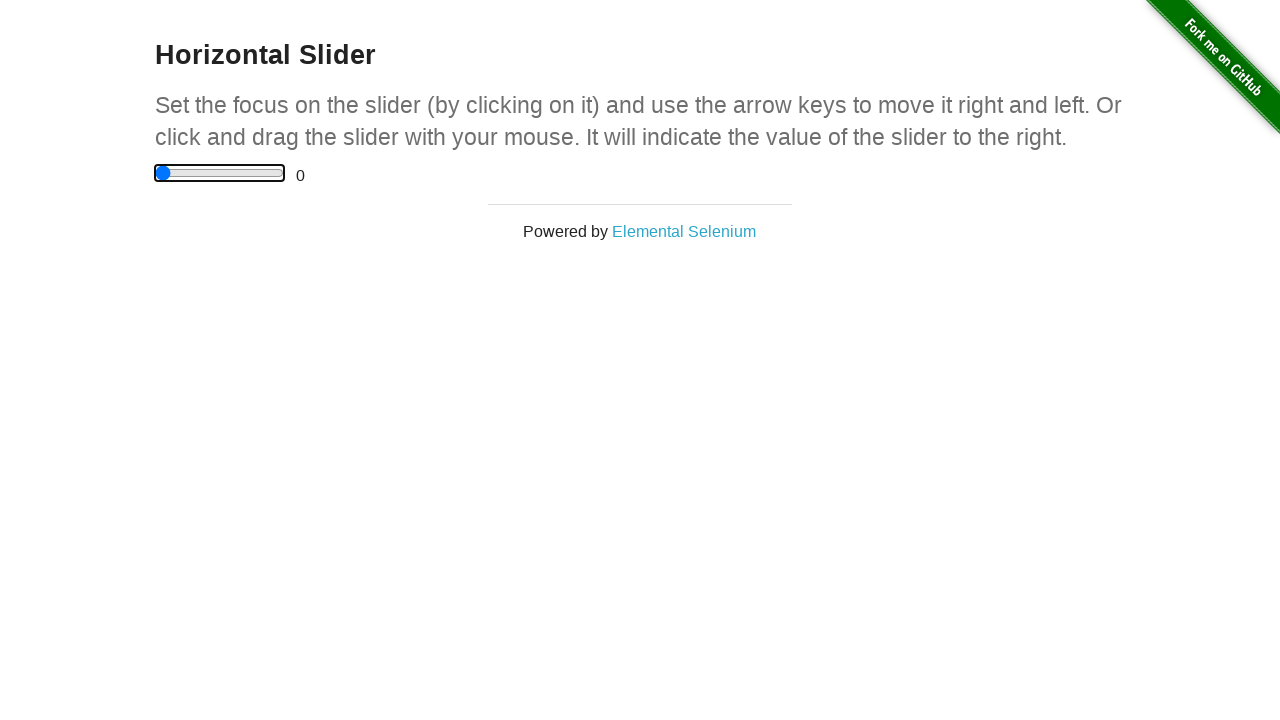

Verified slider value decreased to minimum of 0
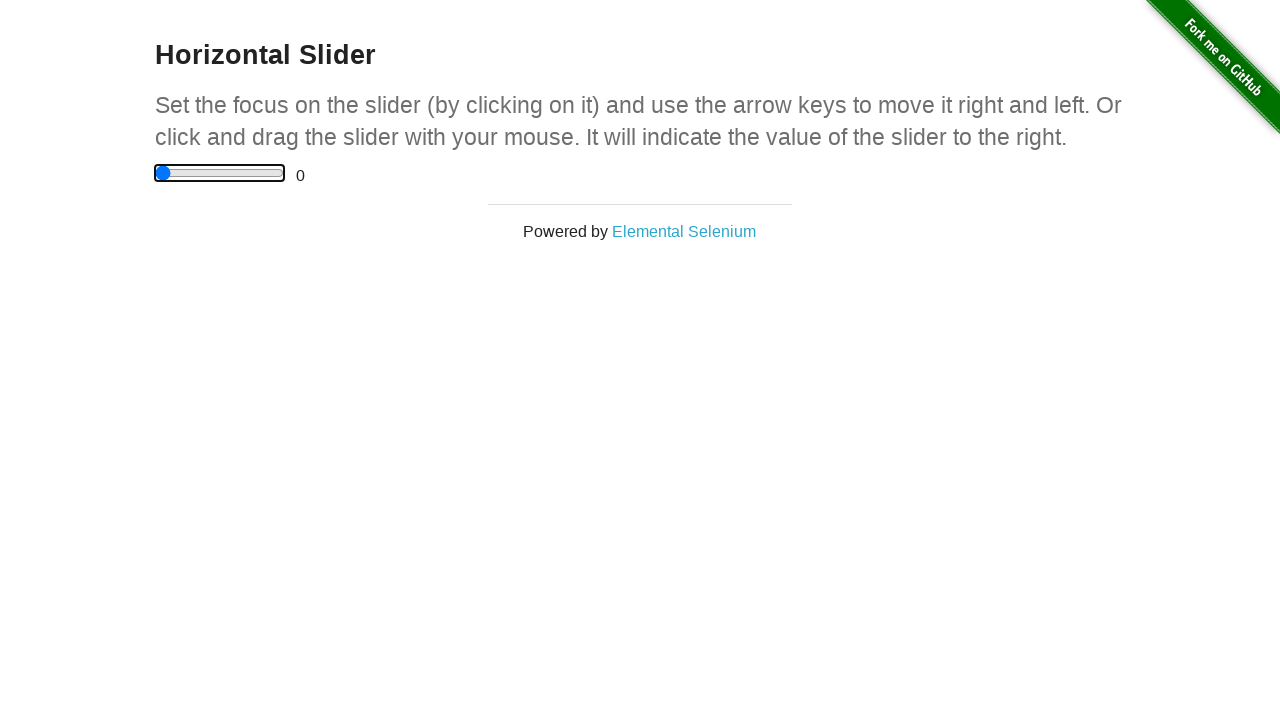

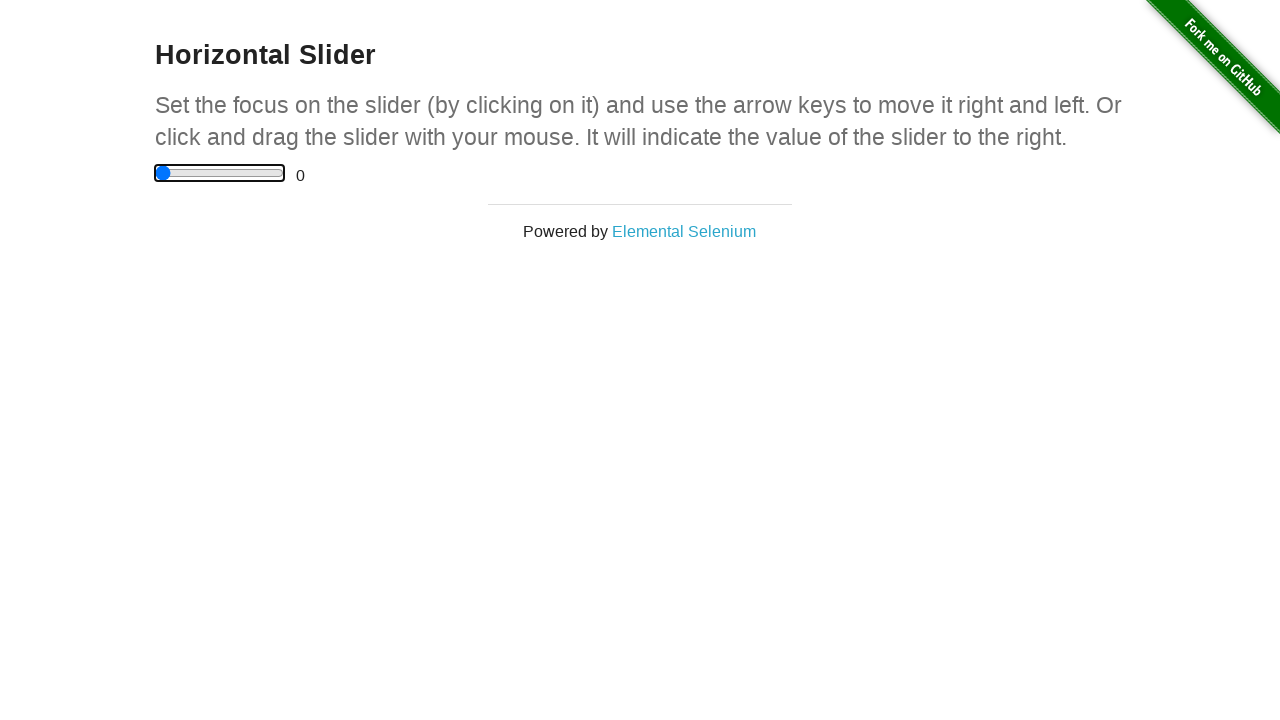